Tests radio button selection behavior by iterating through two groups of radio buttons, clicking each option and verifying the selection state changes correctly.

Starting URL: http://www.echoecho.com/htmlforms10.htm

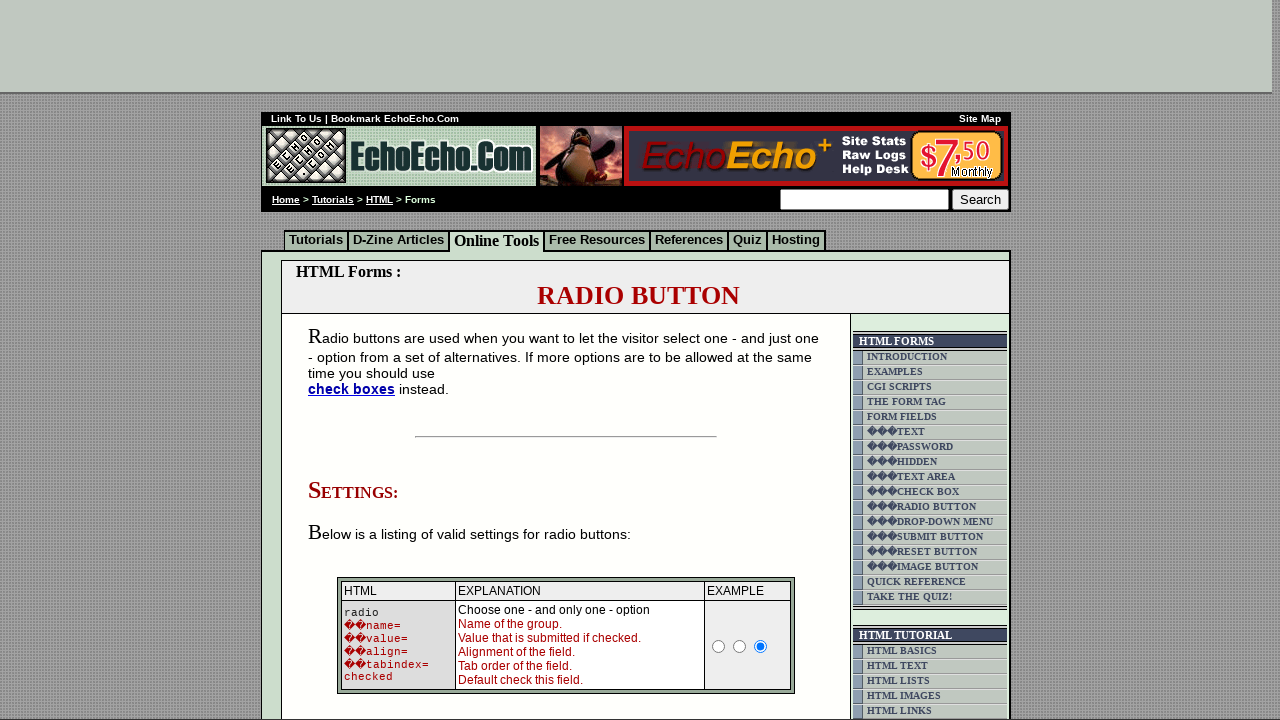

Located table for radio button group 1
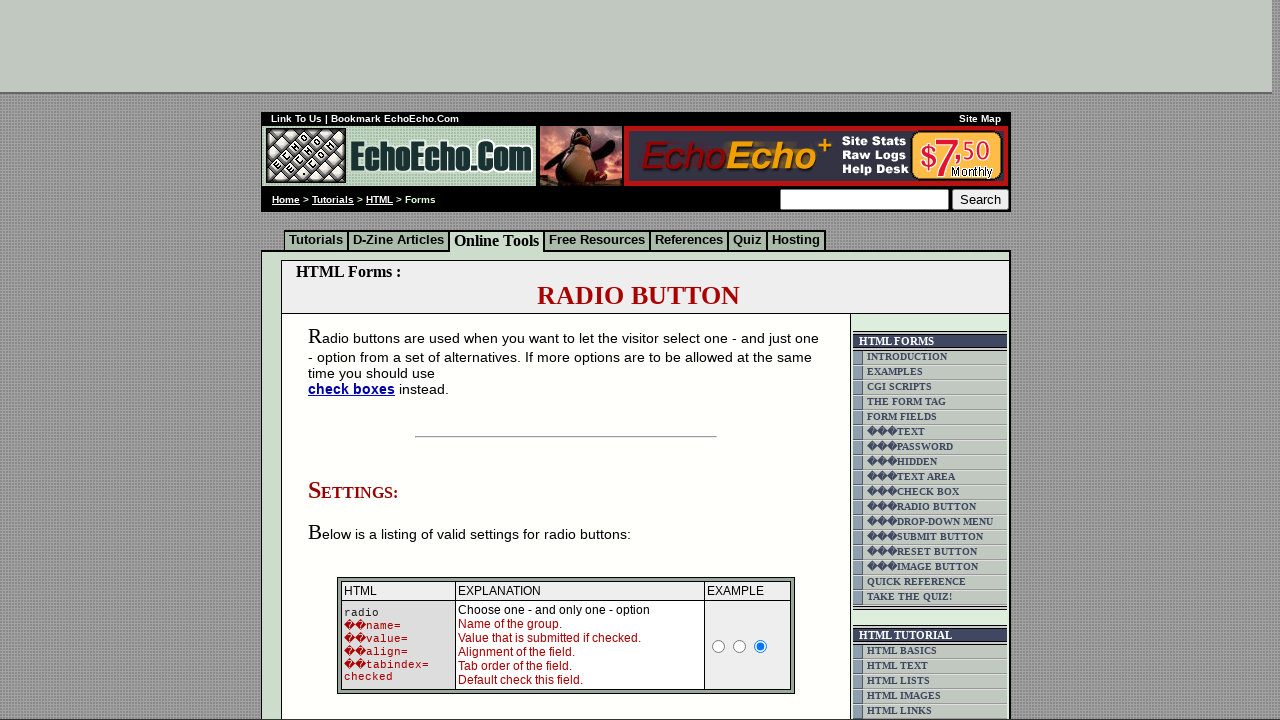

Located all radio buttons in group 1
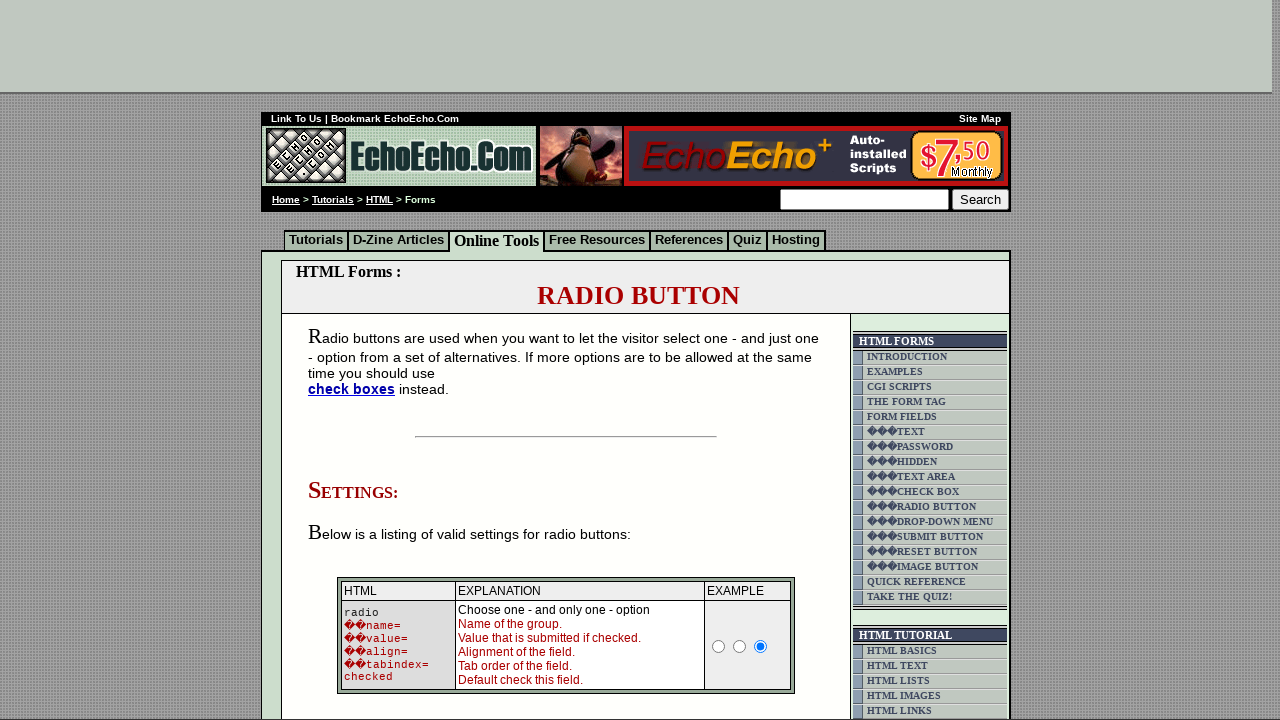

Radio button group 1 contains 3 options
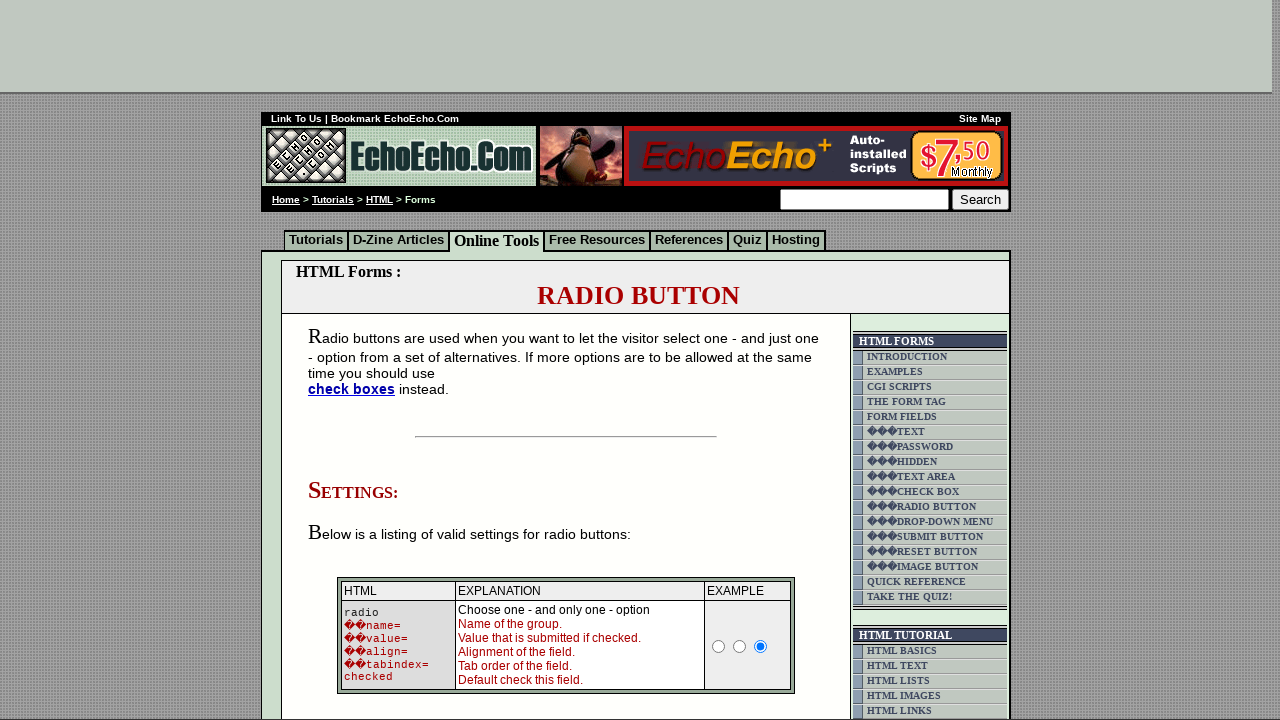

Clicked radio button 1 in group 1 at (356, 360) on xpath=/html/body/div[2]/table[9]/tbody/tr/td[4]/table/tbody/tr/td/div/span/form/
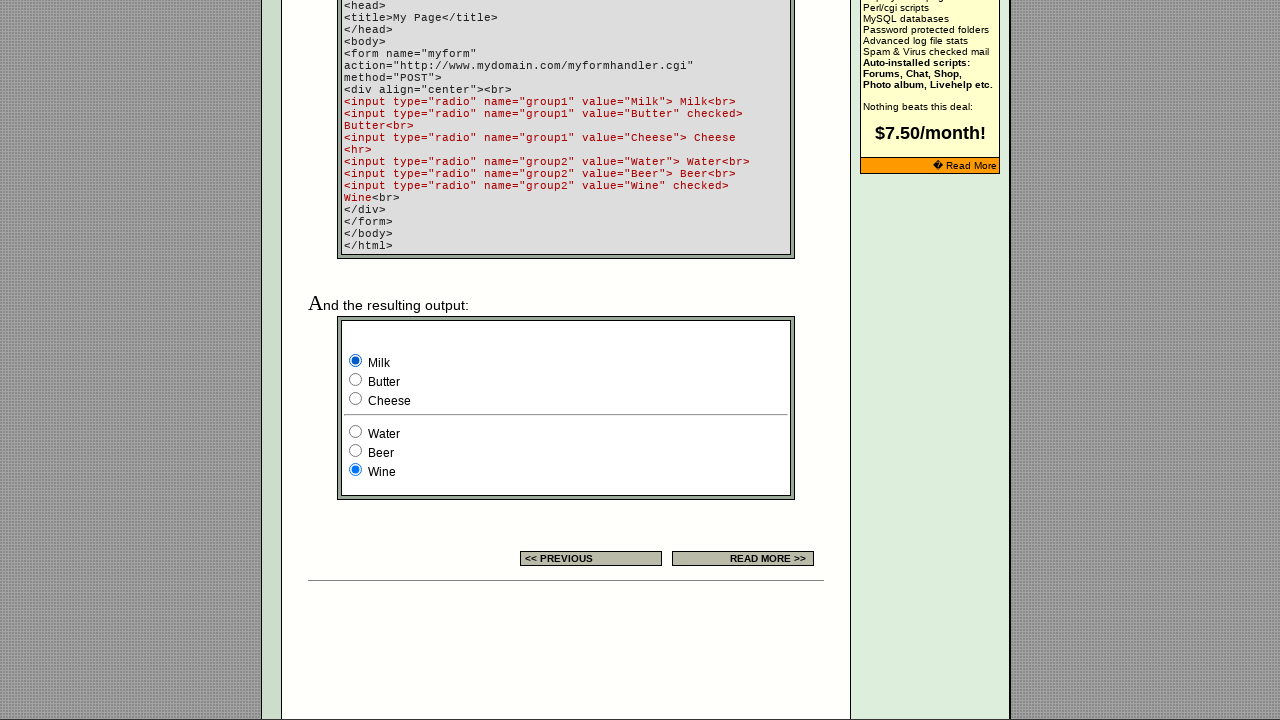

Waited 200ms for radio button selection to register
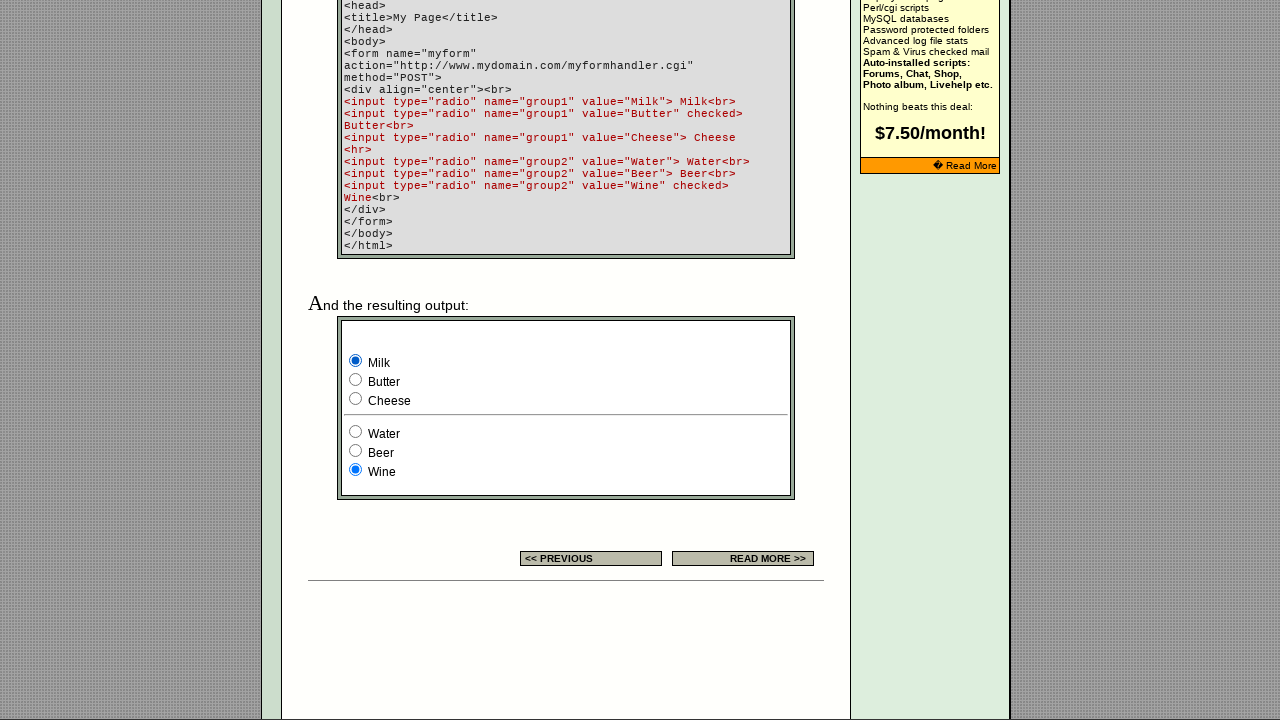

Clicked radio button 2 in group 1 at (356, 380) on xpath=/html/body/div[2]/table[9]/tbody/tr/td[4]/table/tbody/tr/td/div/span/form/
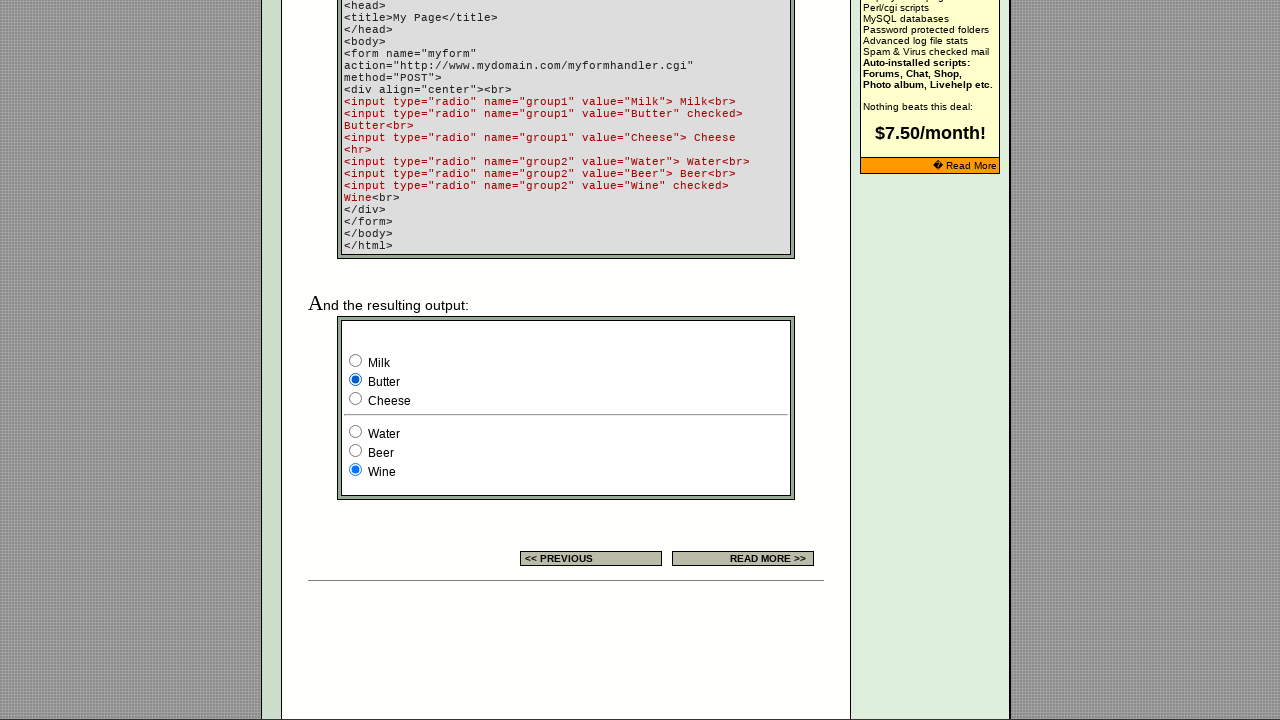

Waited 200ms for radio button selection to register
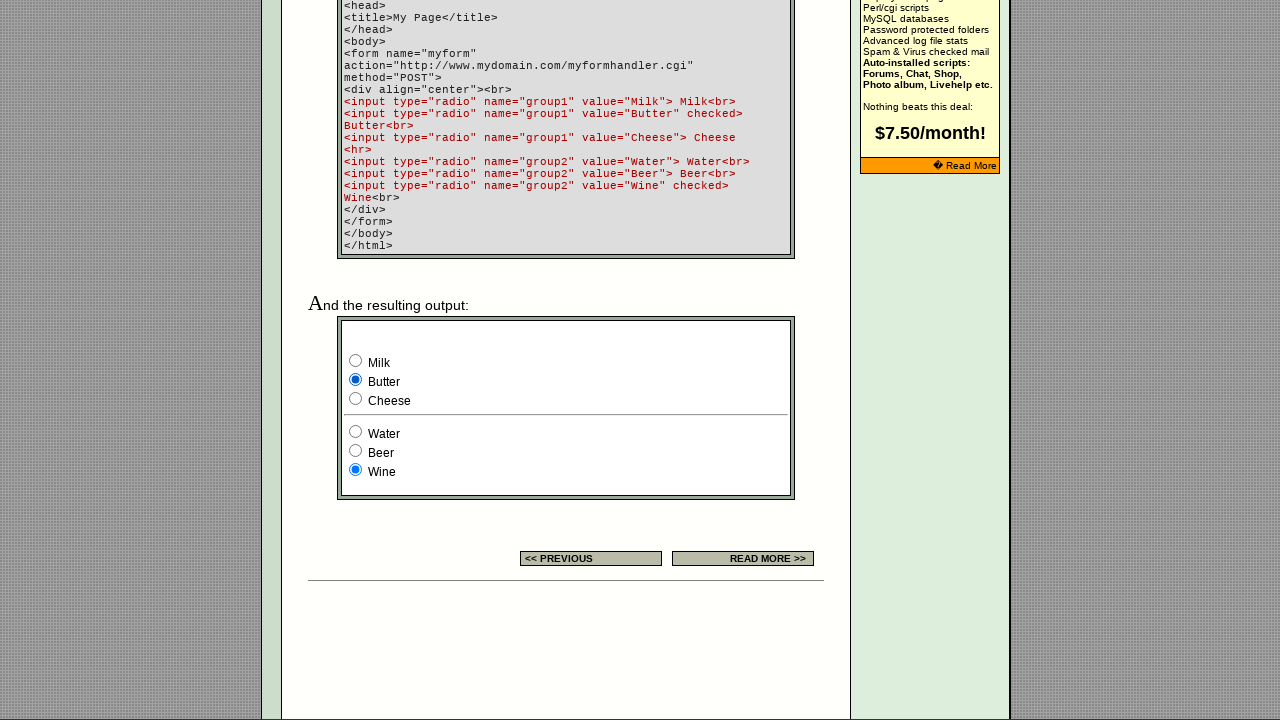

Clicked radio button 3 in group 1 at (356, 398) on xpath=/html/body/div[2]/table[9]/tbody/tr/td[4]/table/tbody/tr/td/div/span/form/
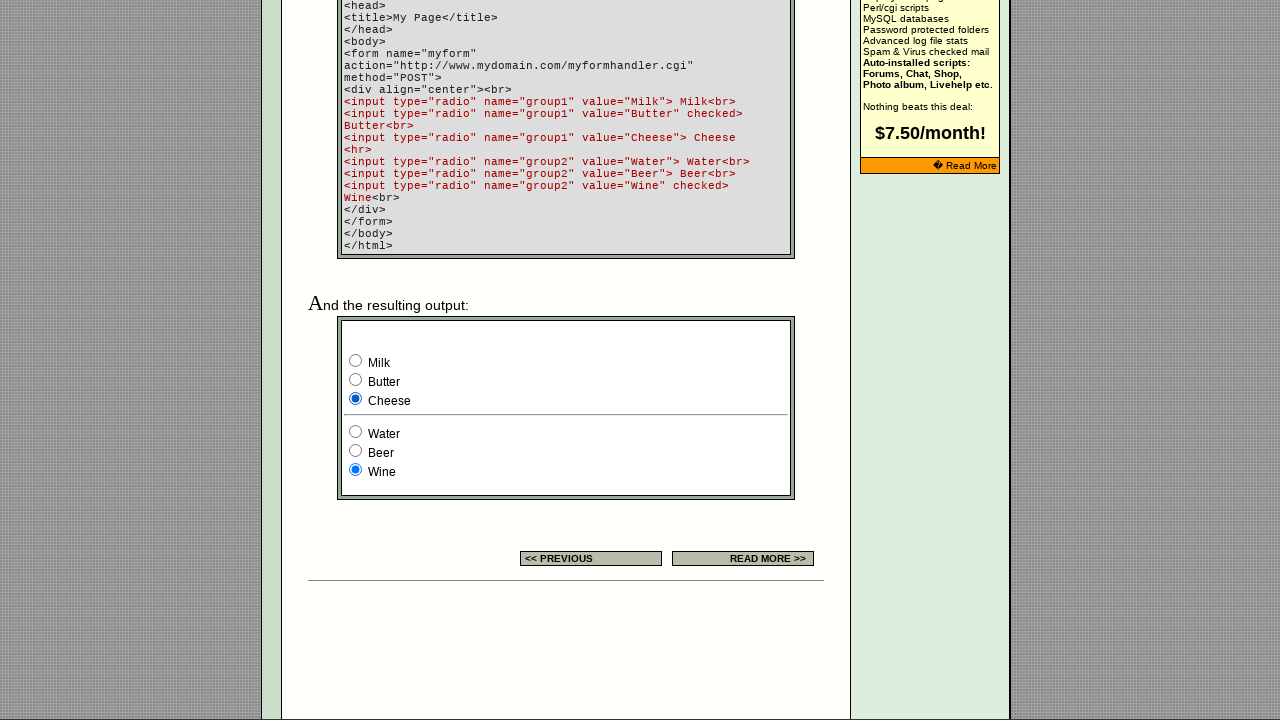

Waited 200ms for radio button selection to register
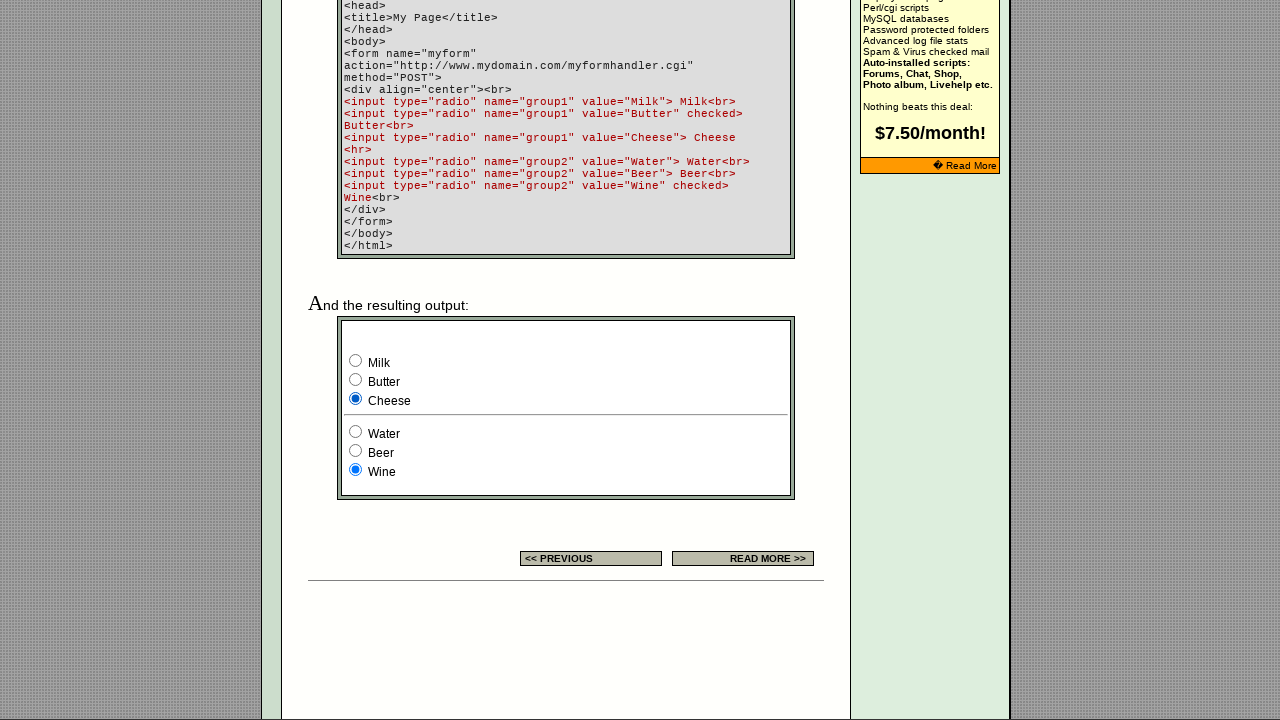

Located table for radio button group 2
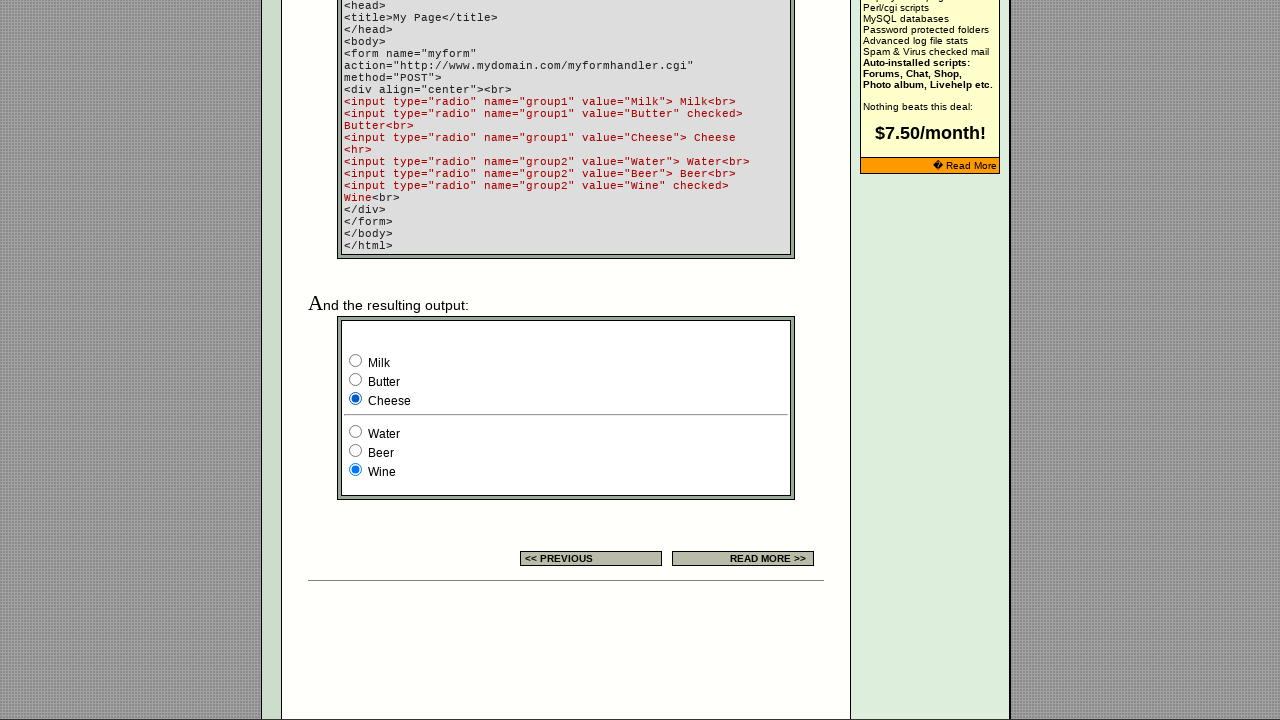

Located all radio buttons in group 2
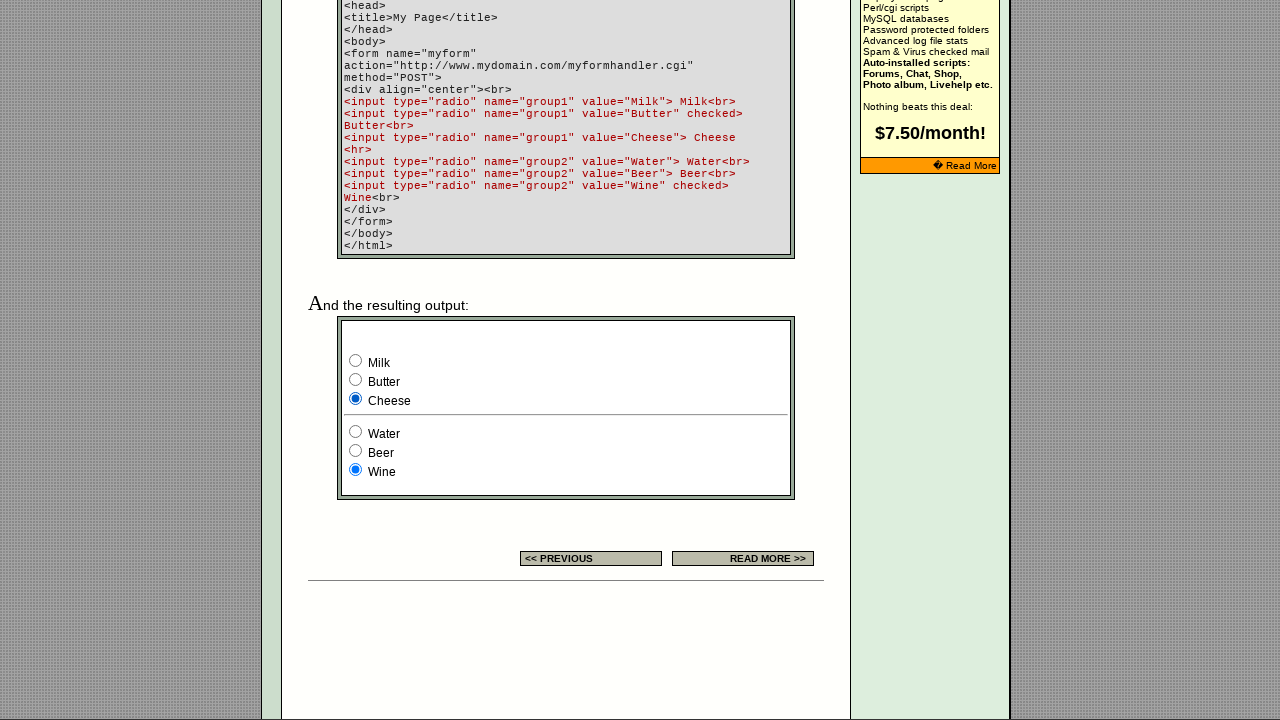

Radio button group 2 contains 3 options
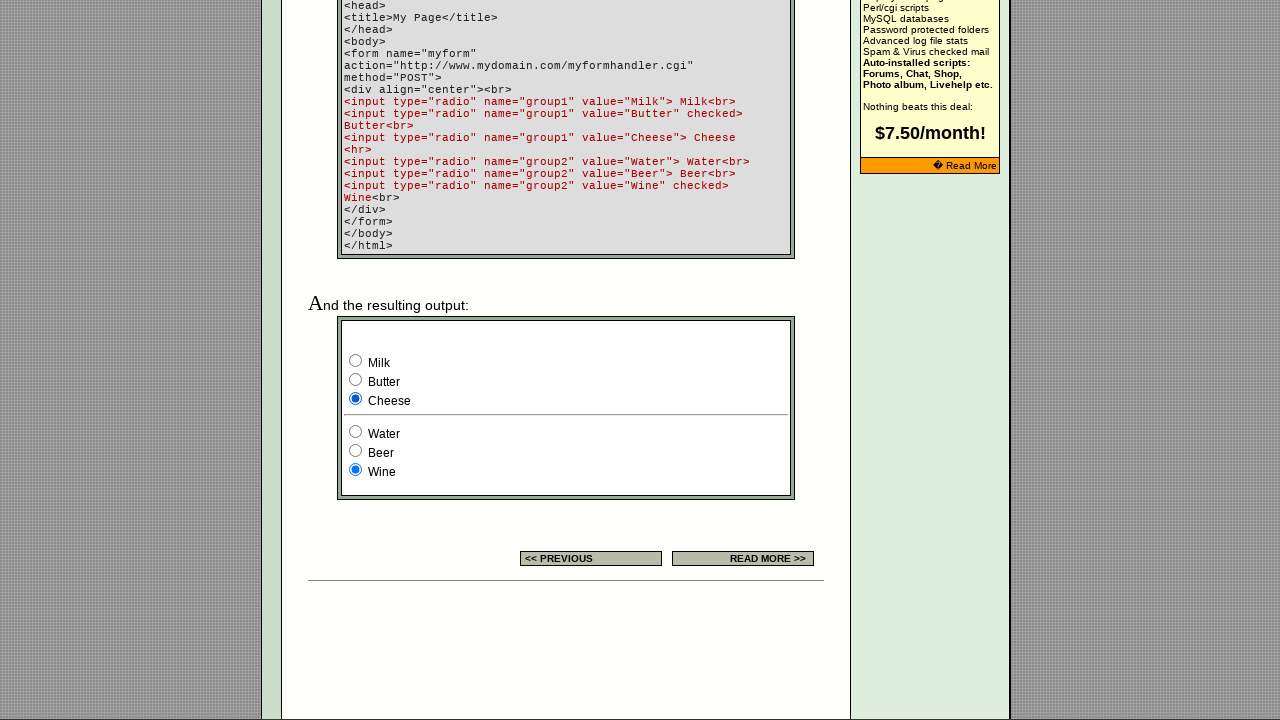

Clicked radio button 1 in group 2 at (356, 432) on xpath=/html/body/div[2]/table[9]/tbody/tr/td[4]/table/tbody/tr/td/div/span/form/
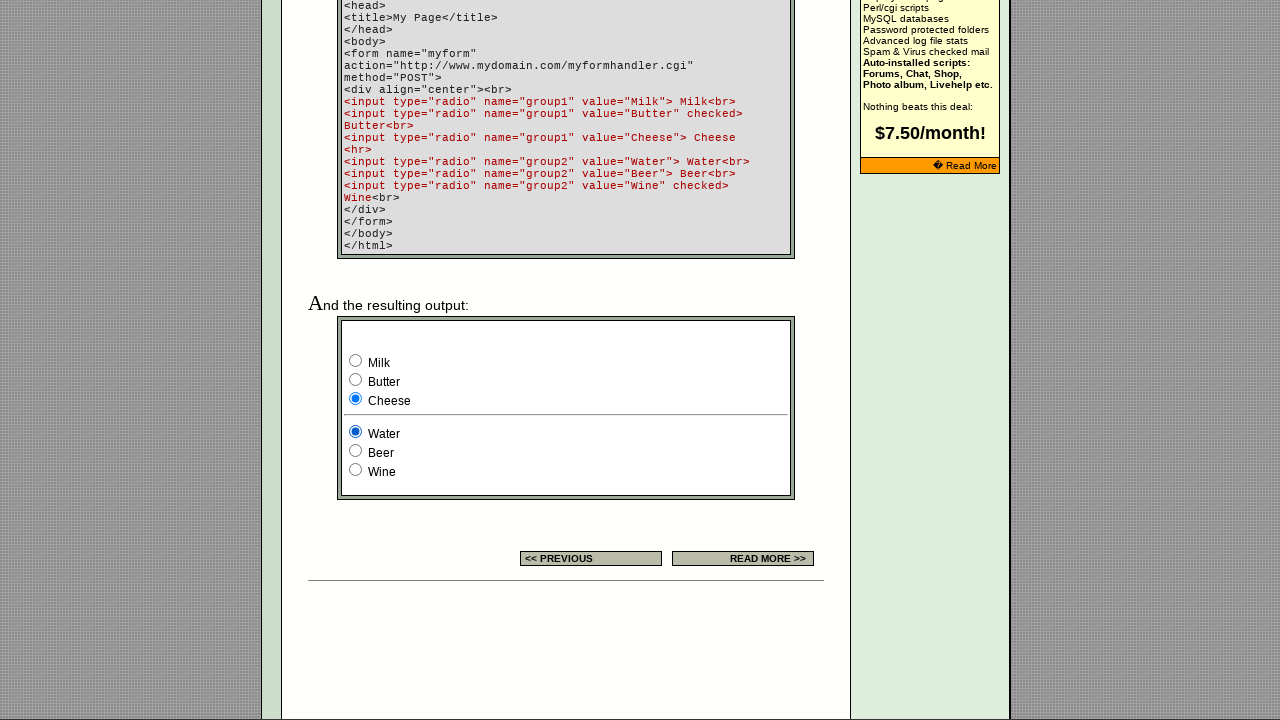

Waited 200ms for radio button selection to register
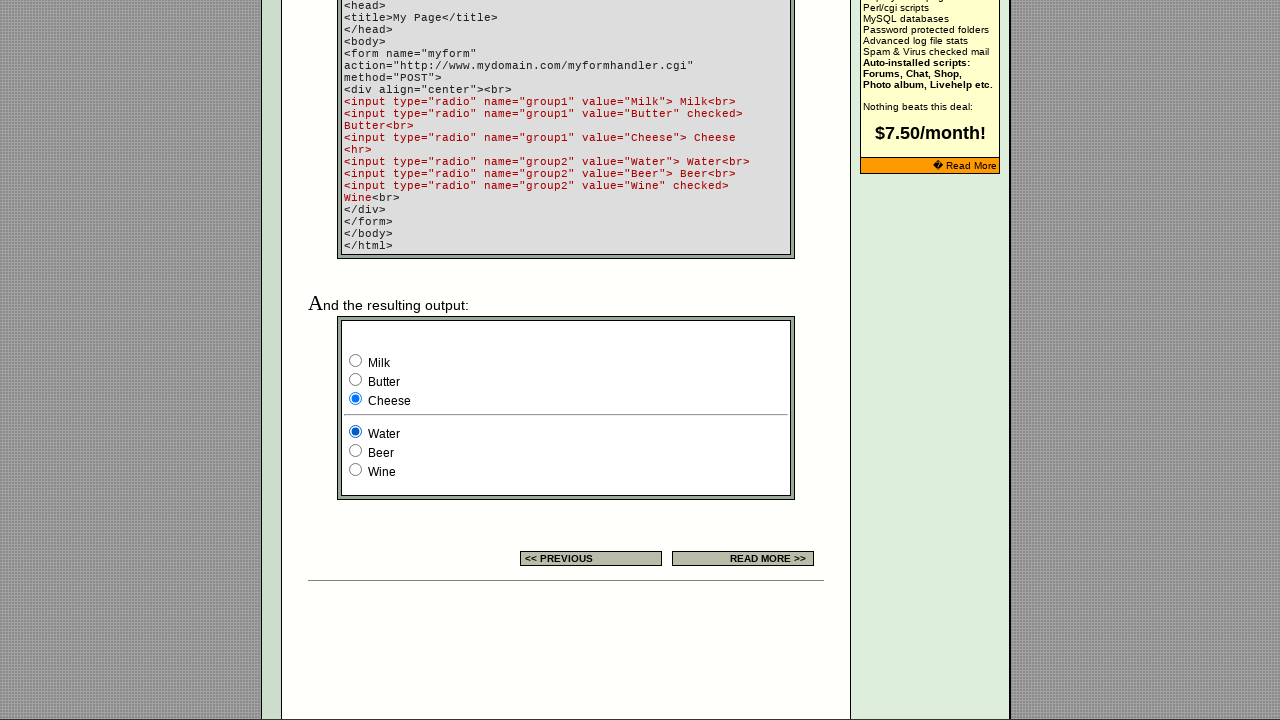

Clicked radio button 2 in group 2 at (356, 450) on xpath=/html/body/div[2]/table[9]/tbody/tr/td[4]/table/tbody/tr/td/div/span/form/
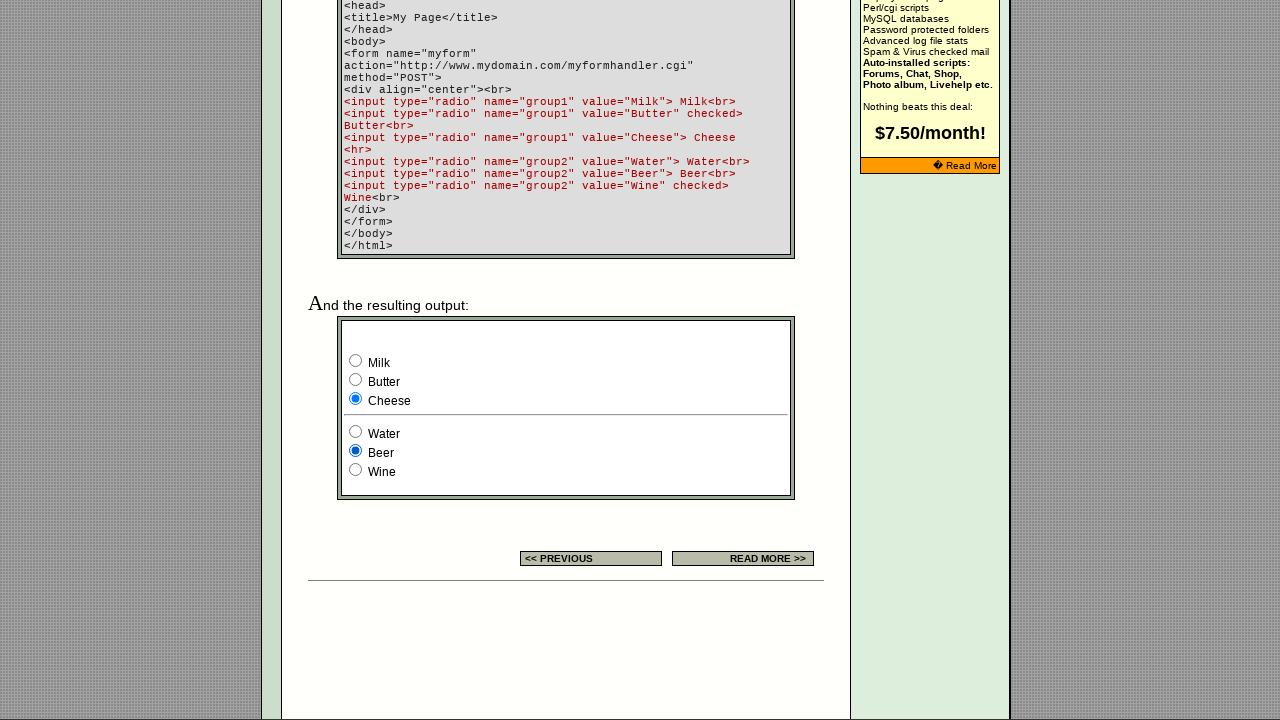

Waited 200ms for radio button selection to register
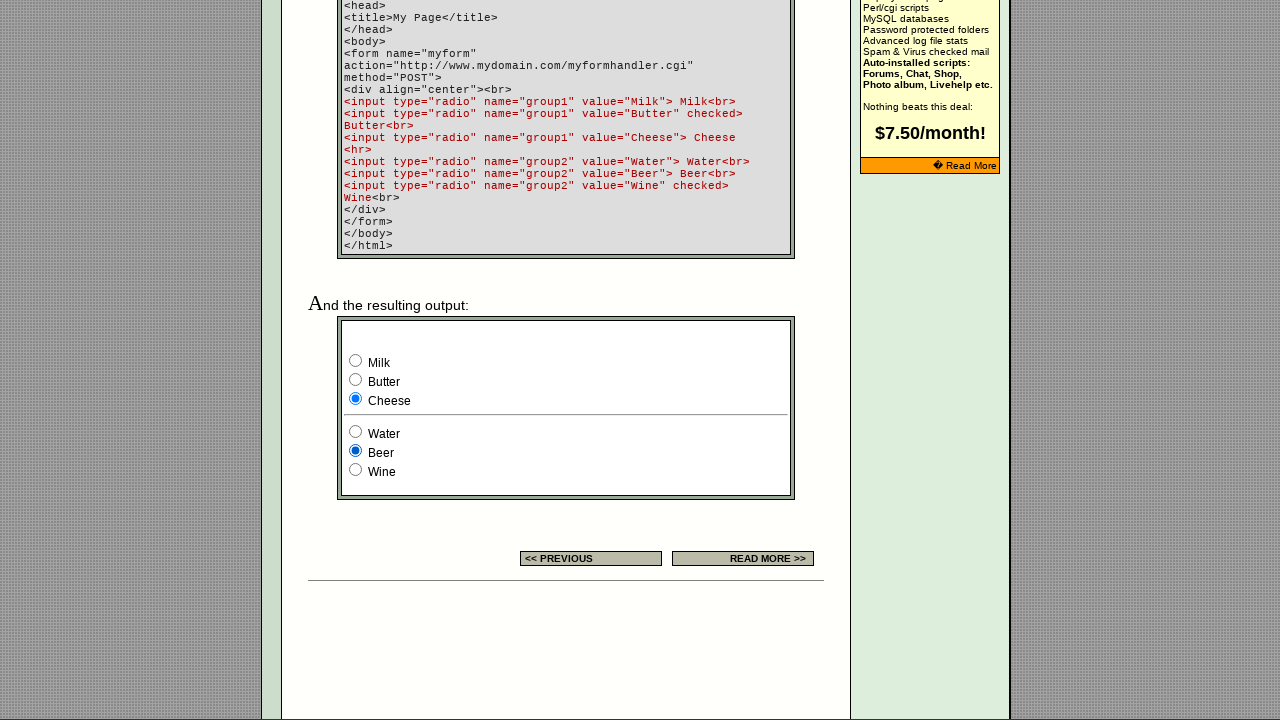

Clicked radio button 3 in group 2 at (356, 470) on xpath=/html/body/div[2]/table[9]/tbody/tr/td[4]/table/tbody/tr/td/div/span/form/
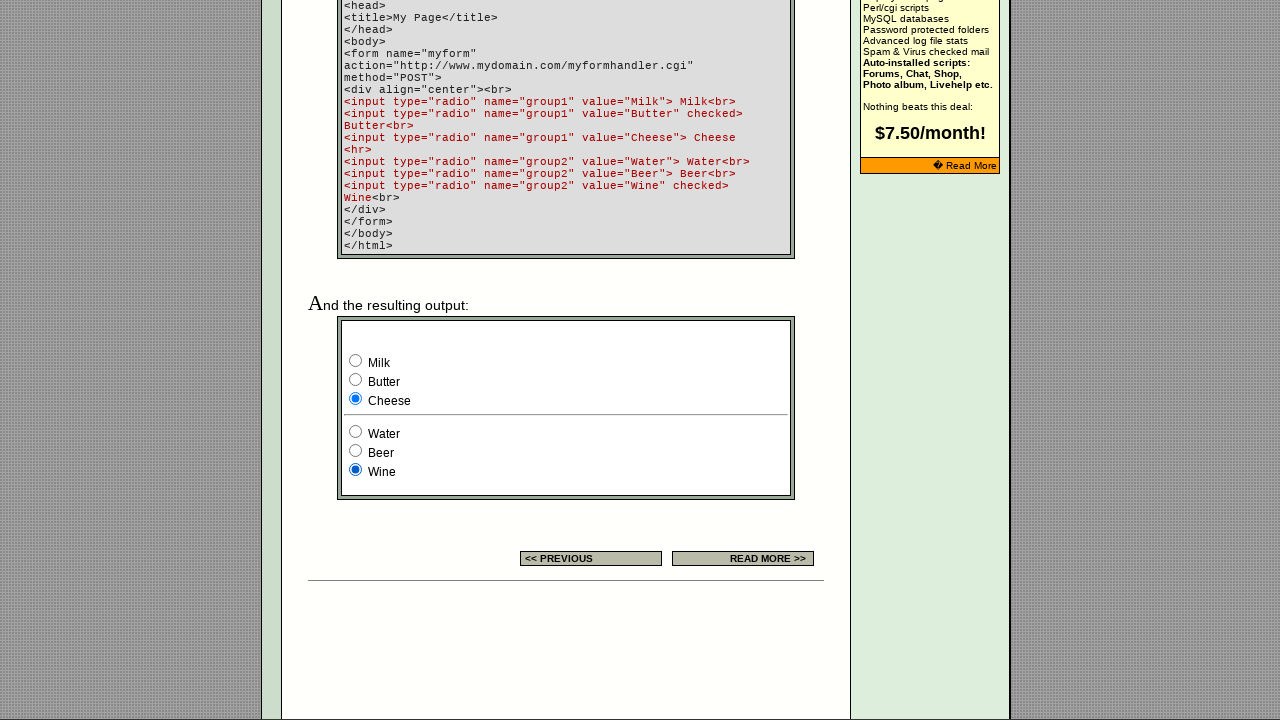

Waited 200ms for radio button selection to register
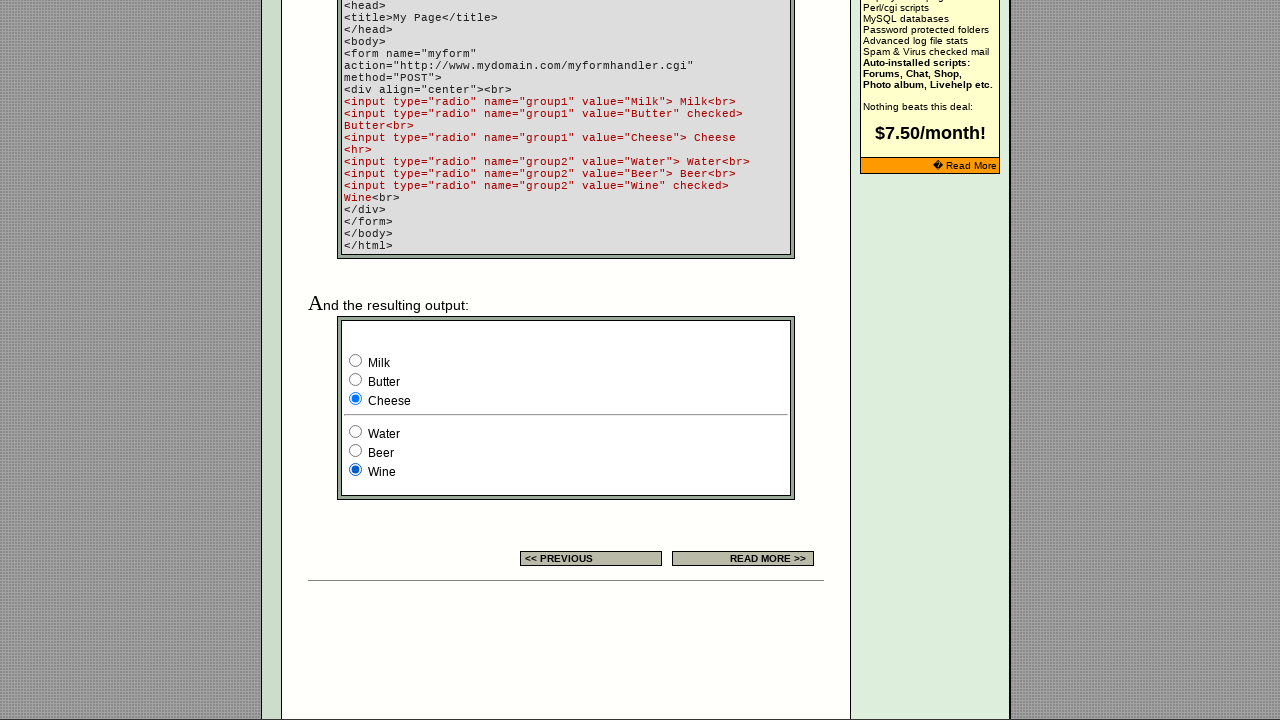

Verified radio buttons are present and visible on page
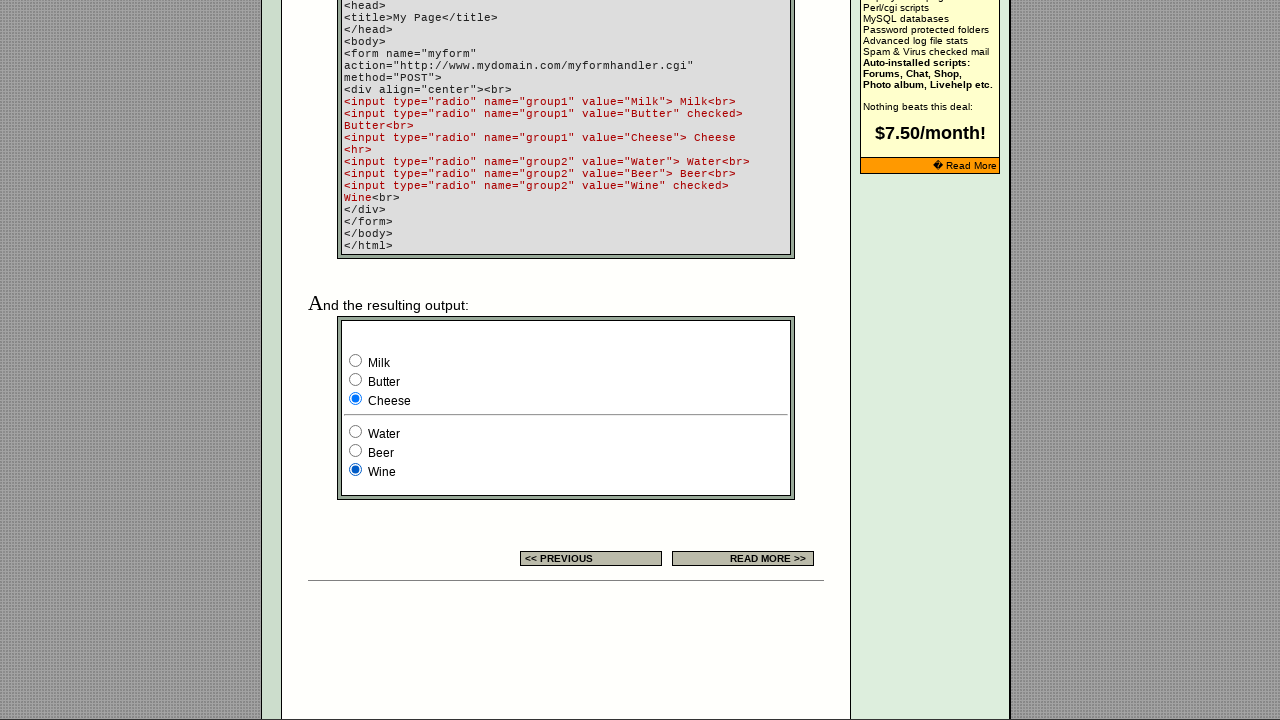

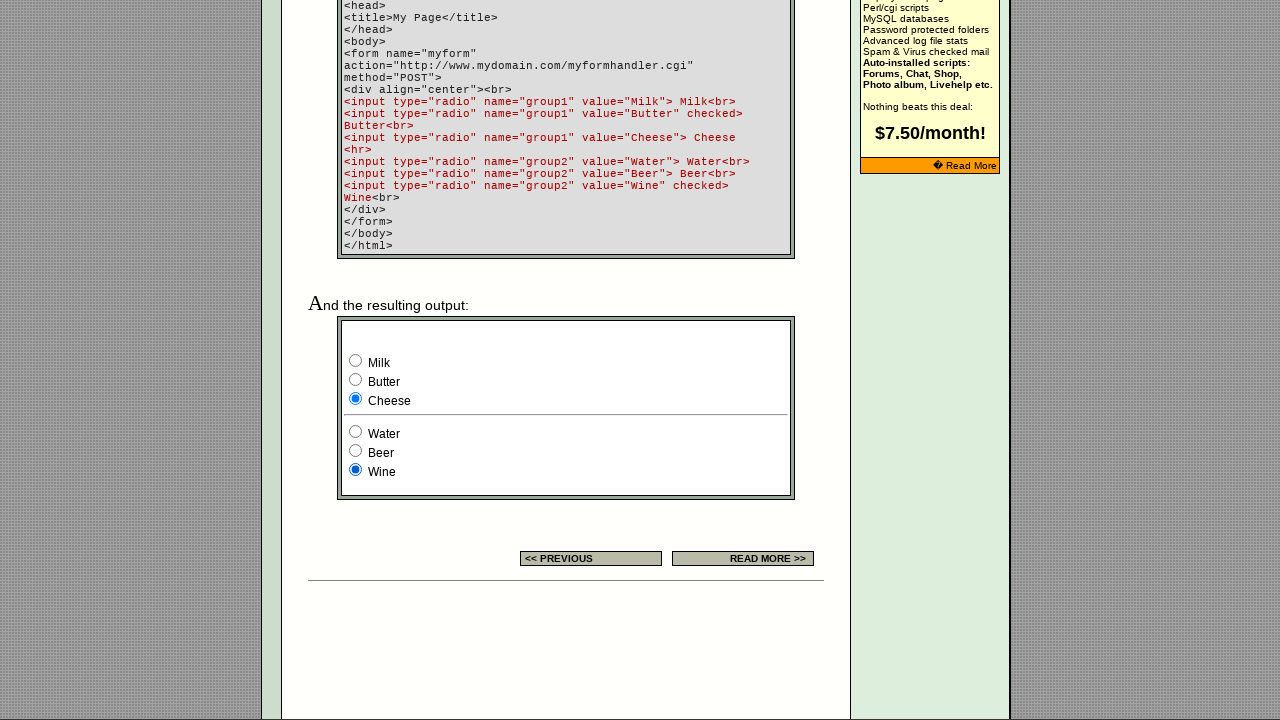